Tests a practice form by filling various input fields including email, password, name, selecting checkboxes and radio buttons, choosing from a dropdown, and submitting the form

Starting URL: https://rahulshettyacademy.com/angularpractice

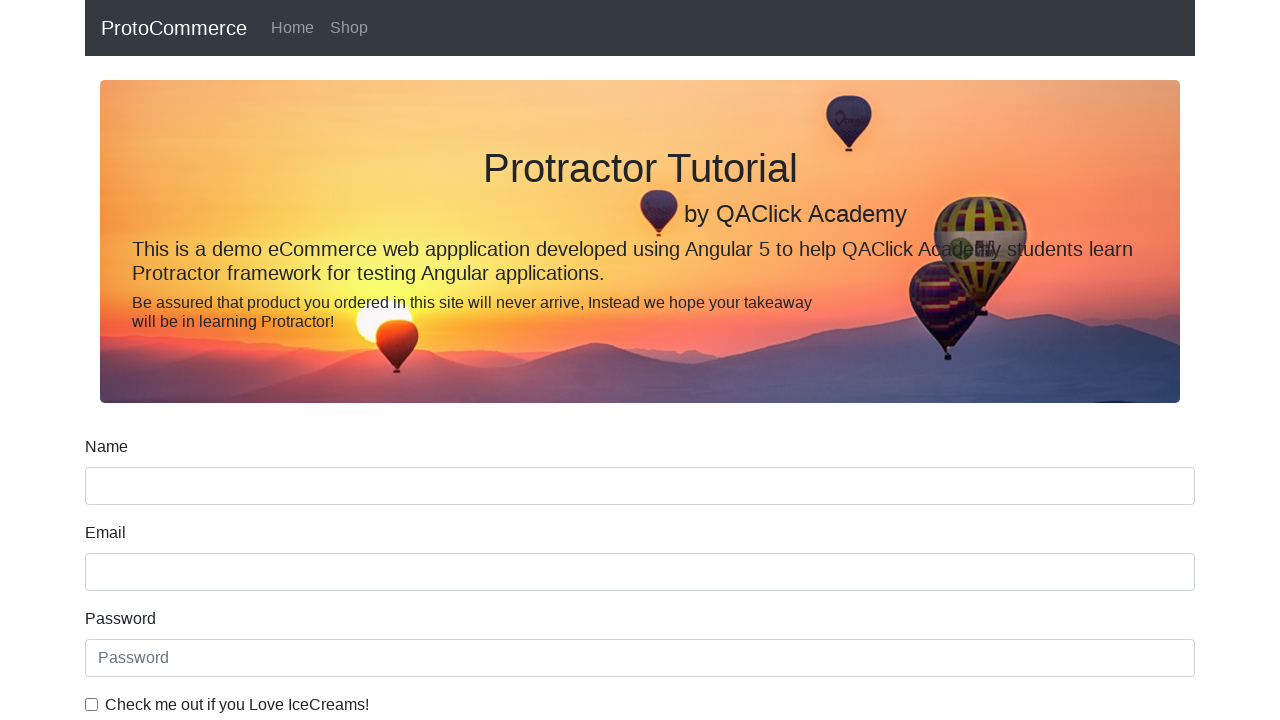

Filled email field with 'hello@gmail.com' on input[name='email']
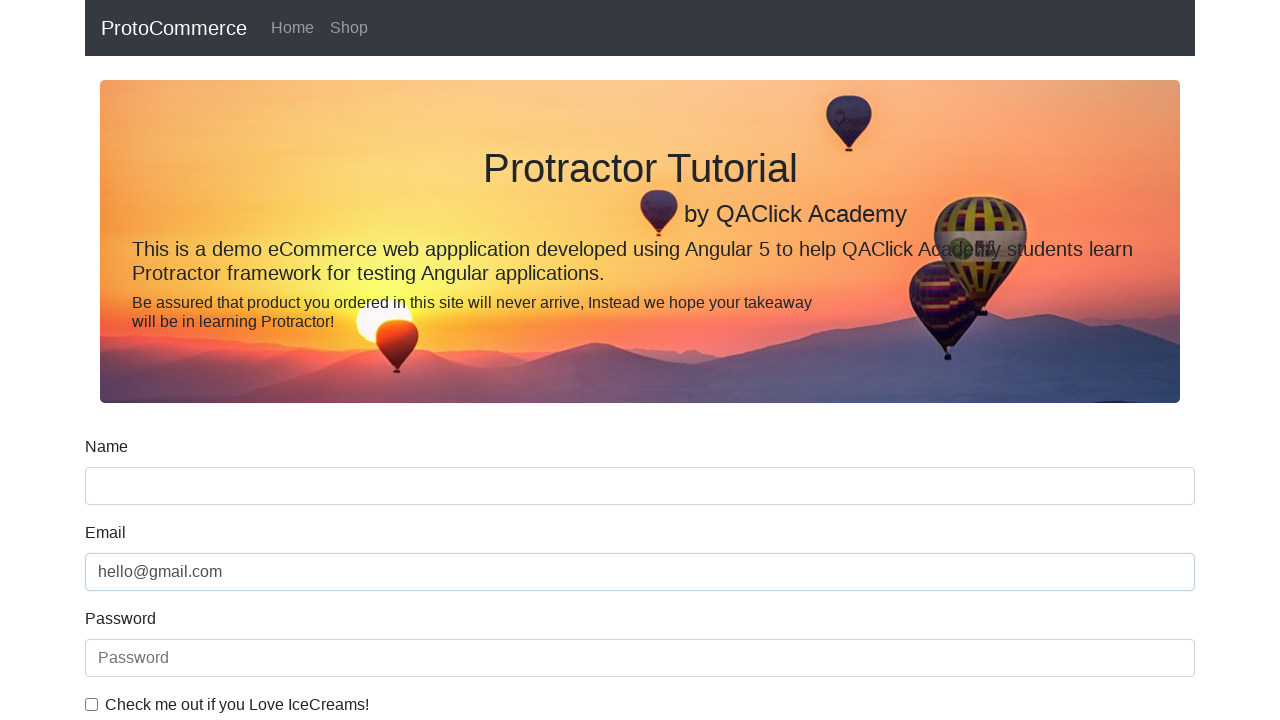

Filled password field with '123456' on #exampleInputPassword1
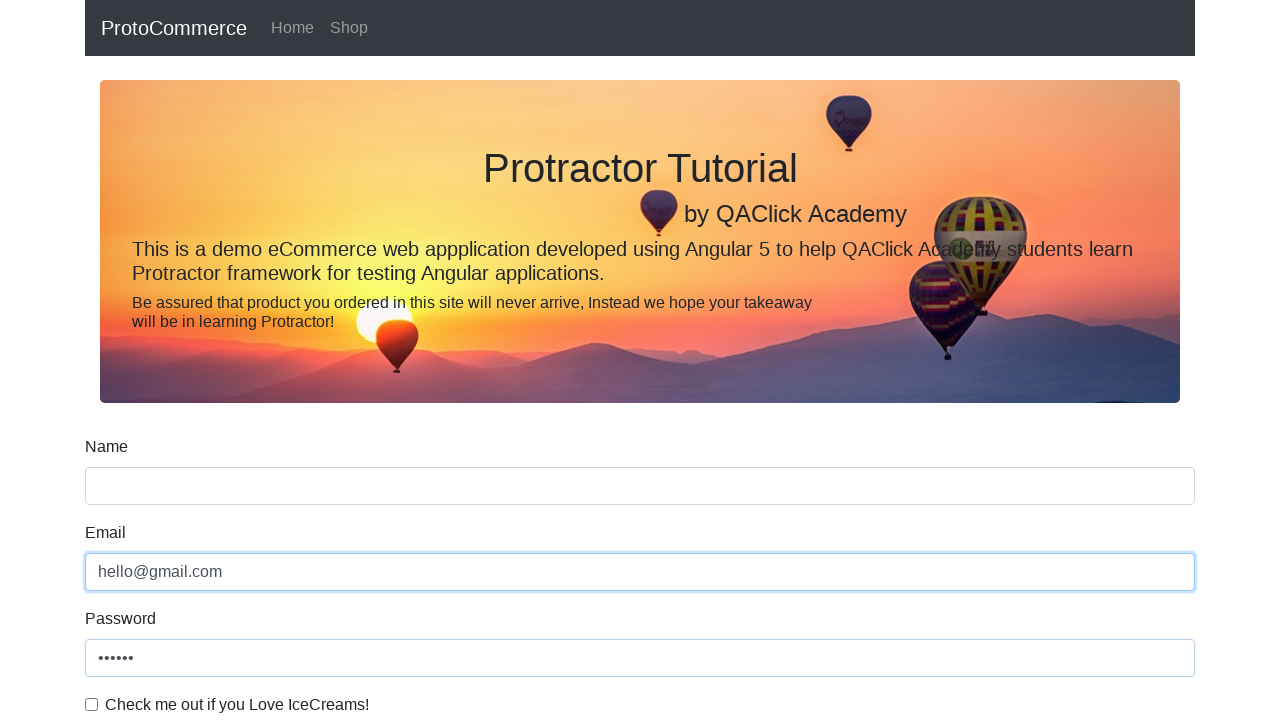

Clicked checkbox to enable it at (92, 704) on #exampleCheck1
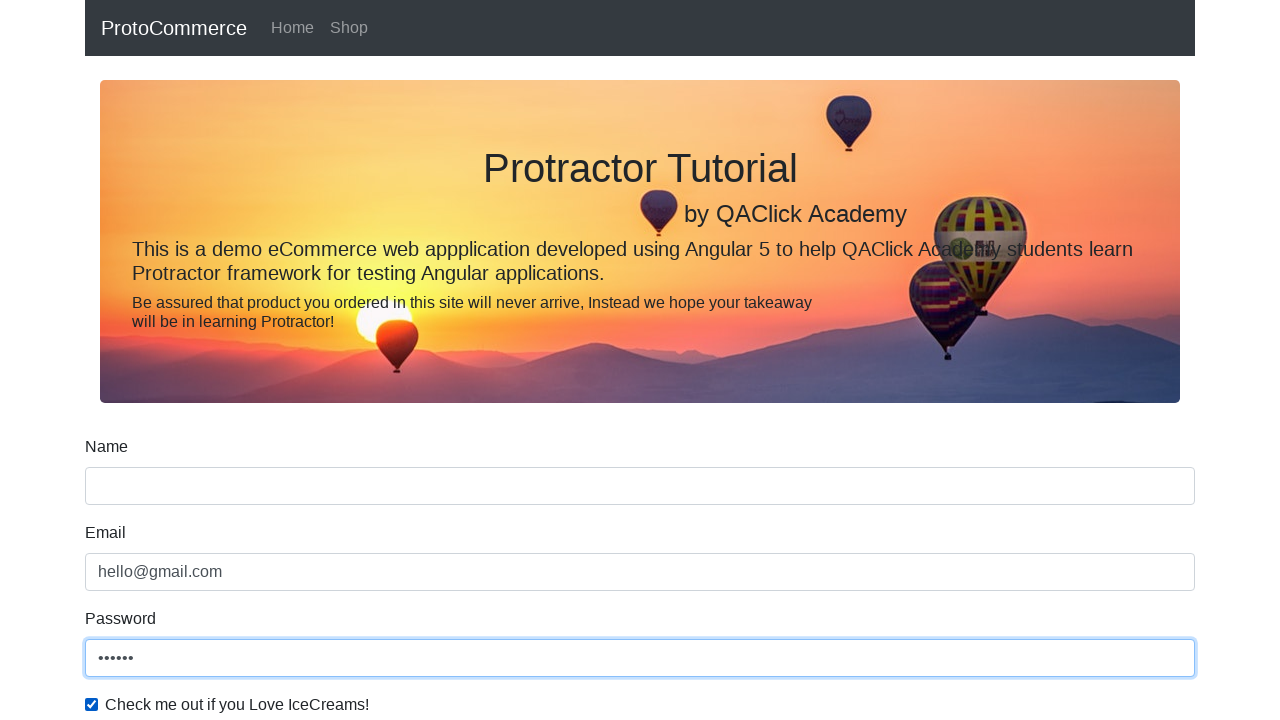

Filled name field with 'Paddy' on input[name='name']
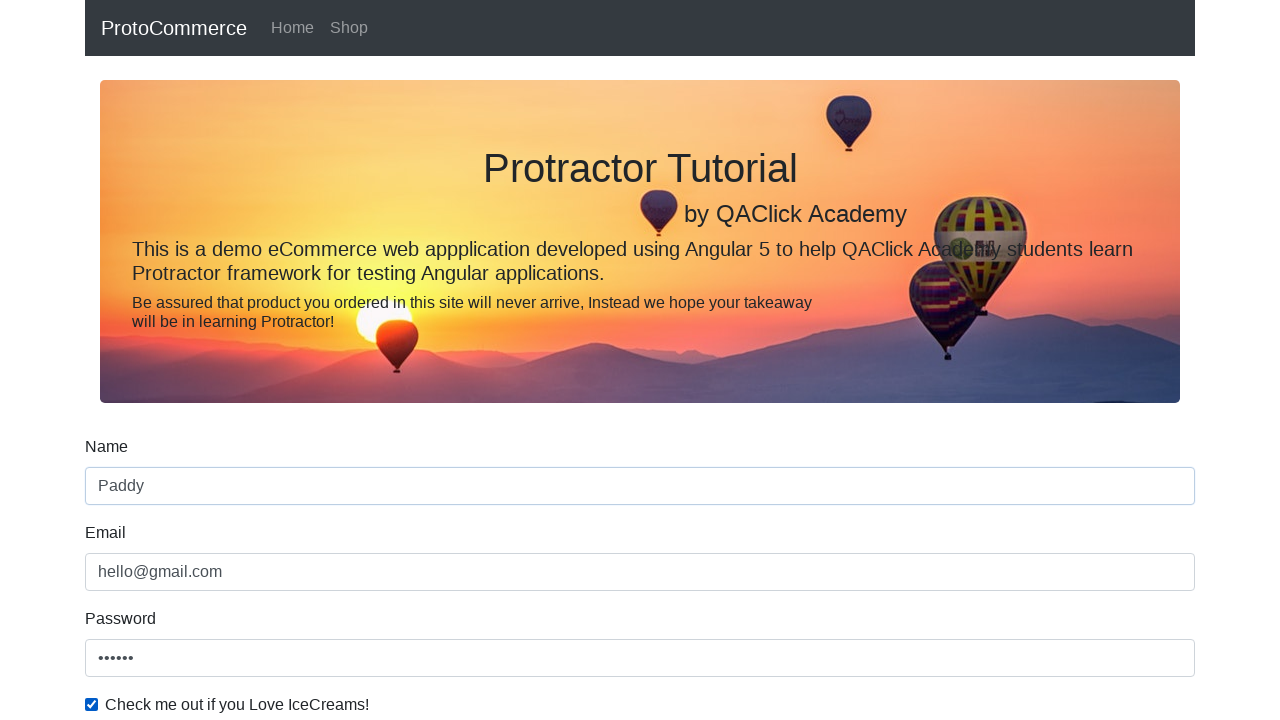

Selected radio button option 1 at (238, 360) on #inlineRadio1
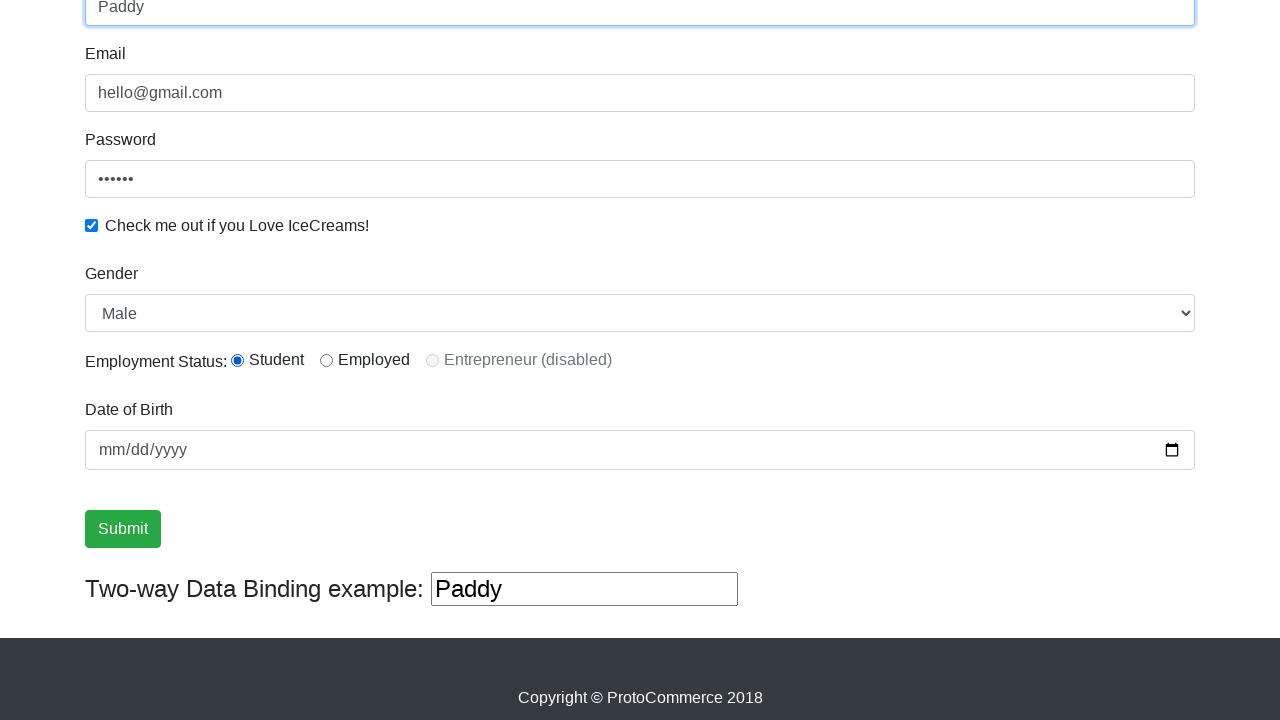

Selected dropdown option at index 1 on #exampleFormControlSelect1
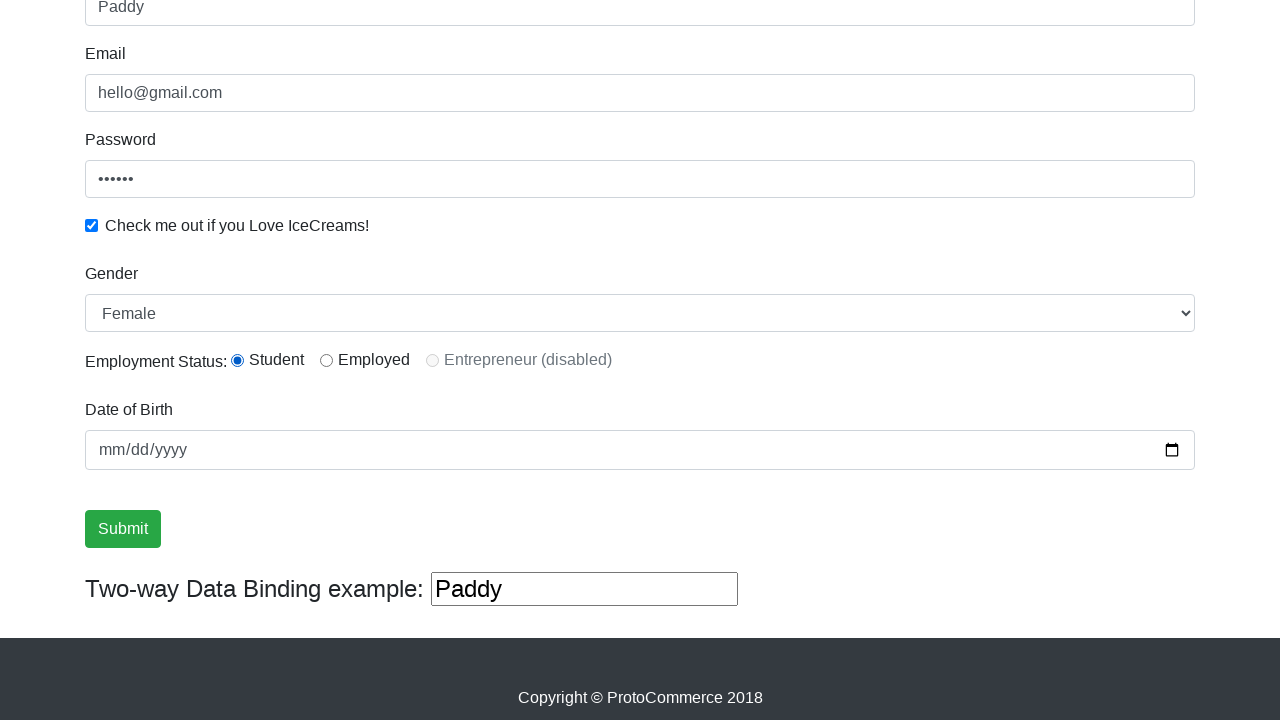

Selected 'Female' from dropdown on #exampleFormControlSelect1
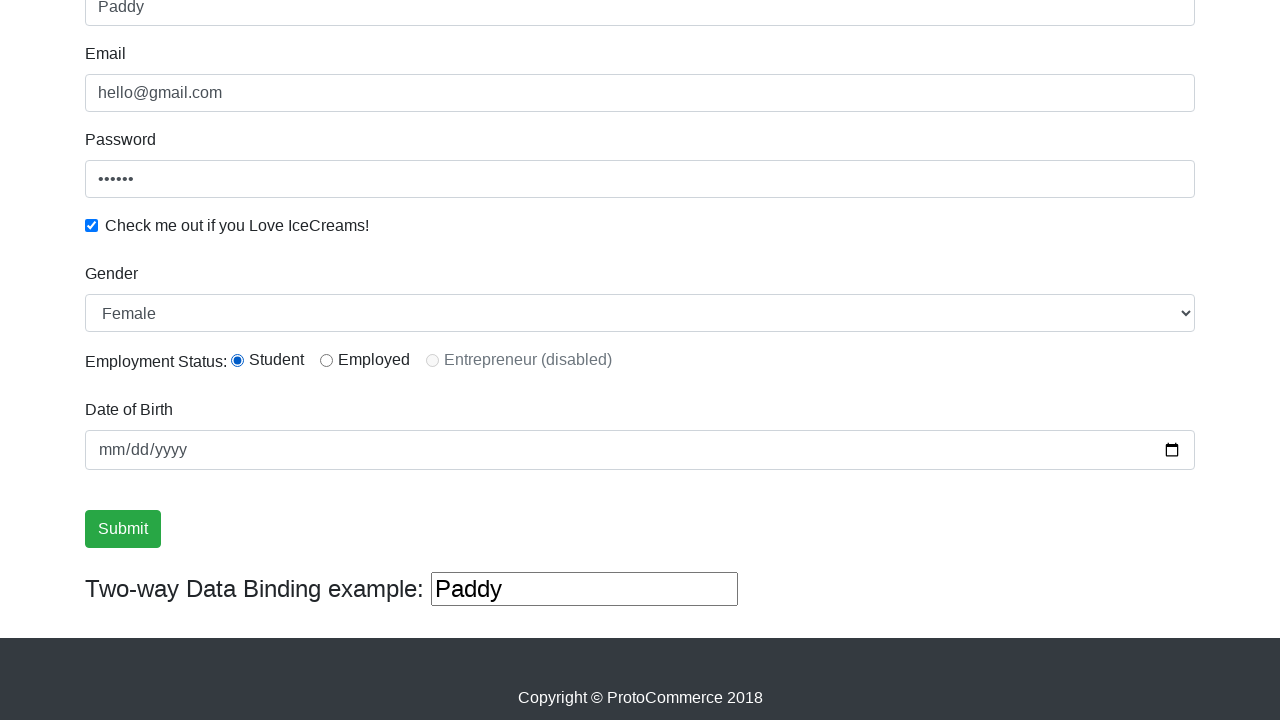

Selected dropdown option at index 0 on #exampleFormControlSelect1
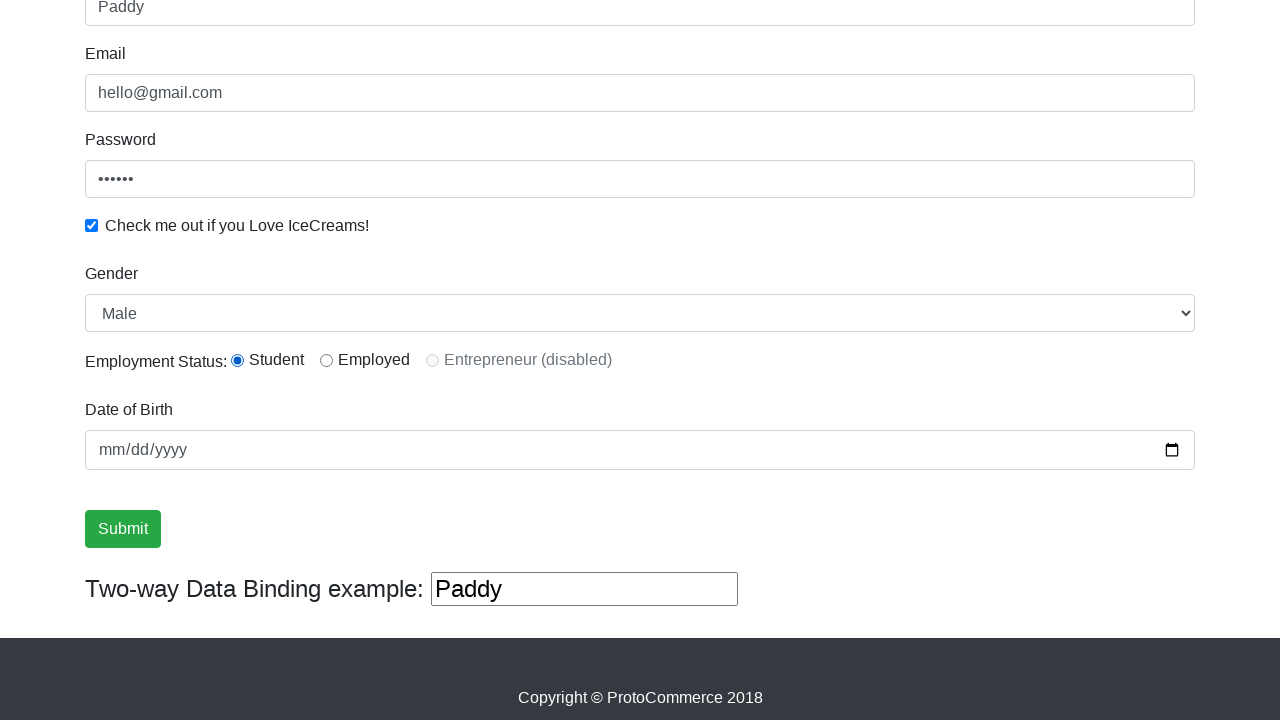

Clicked submit button to submit the form at (123, 529) on input[type='submit']
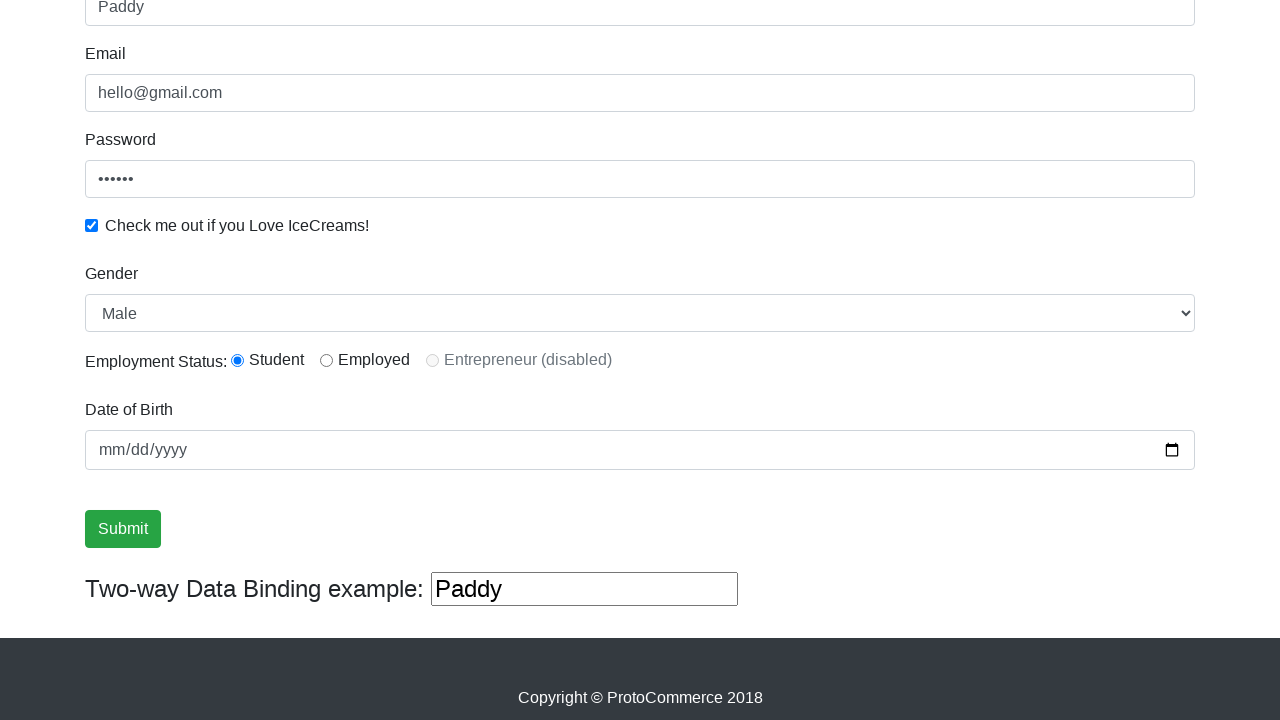

Success message appeared on page
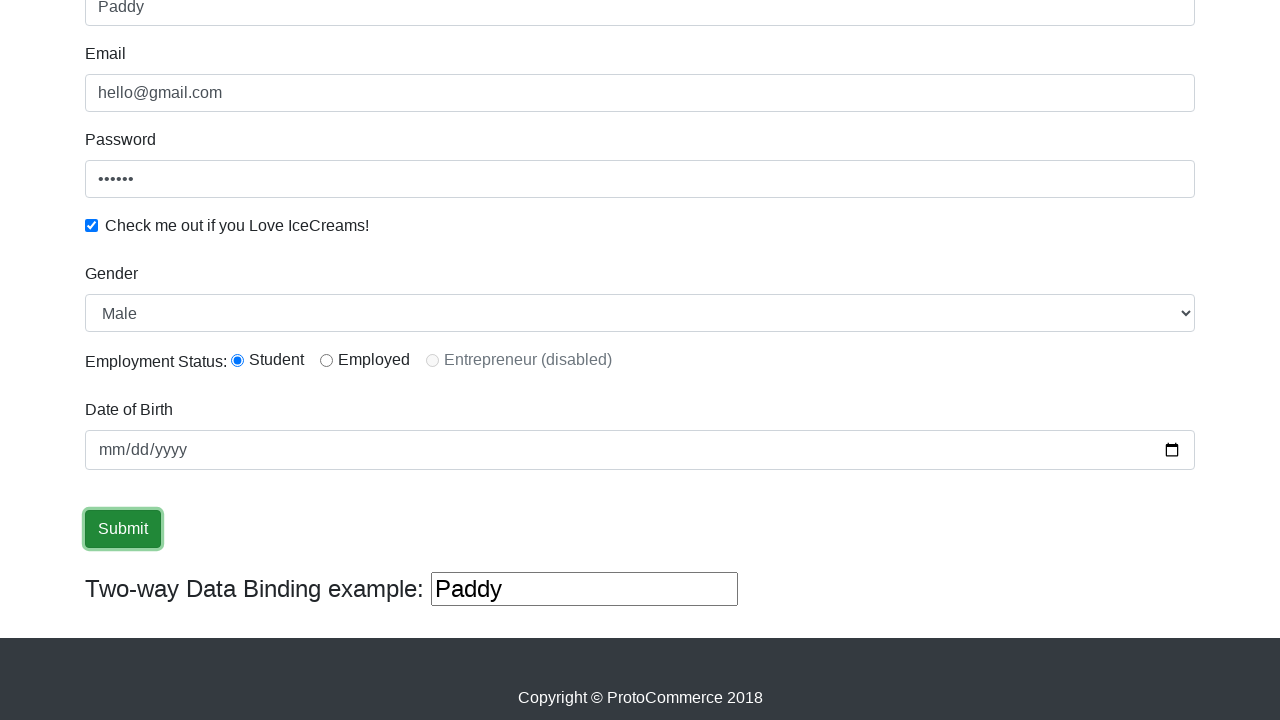

Retrieved success message: '
                    ×
                    Success! The Form has been submitted successfully!.
                  '
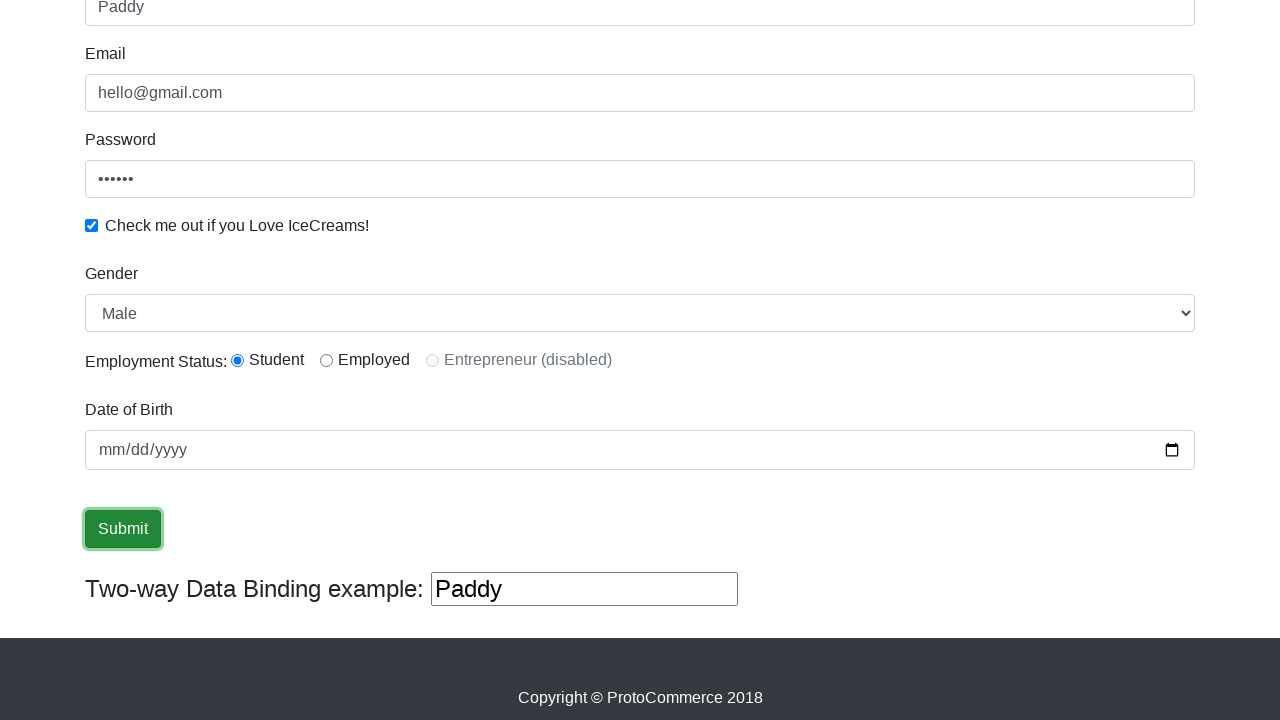

Verified 'Success' text is present in the message
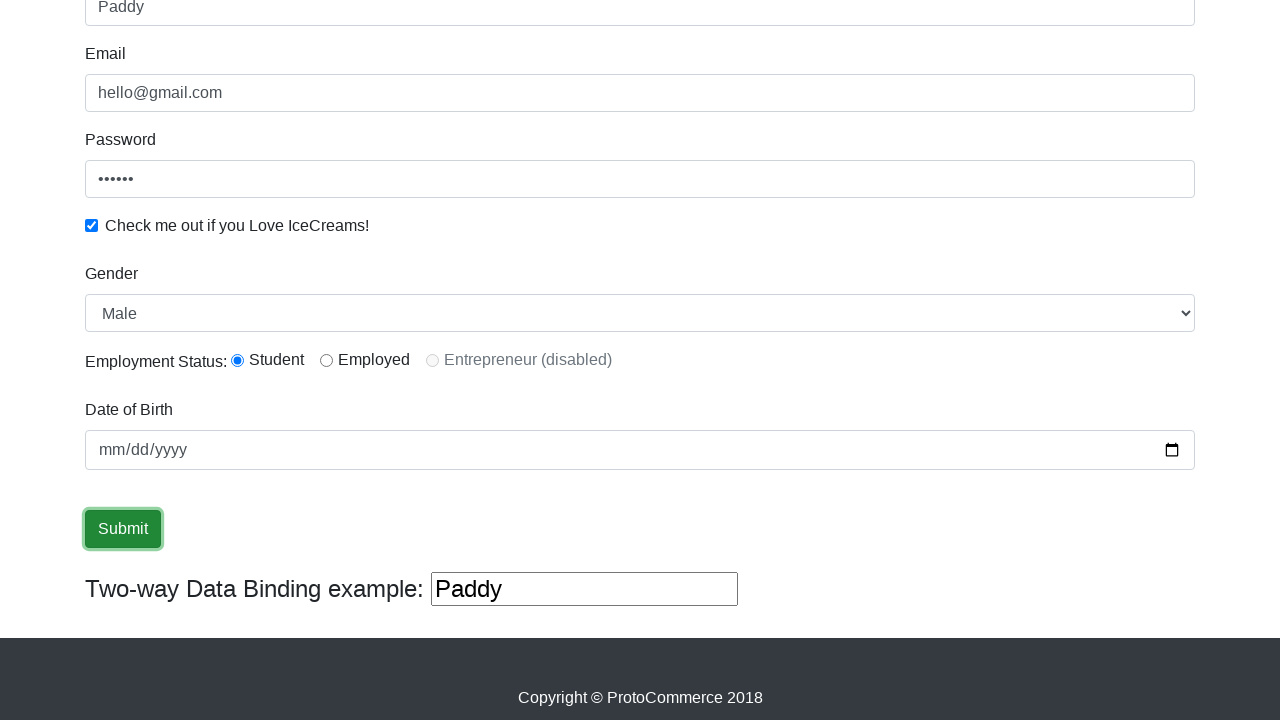

Filled 3rd text input field with 'helloagain' on (//input[@type='text'])[3]
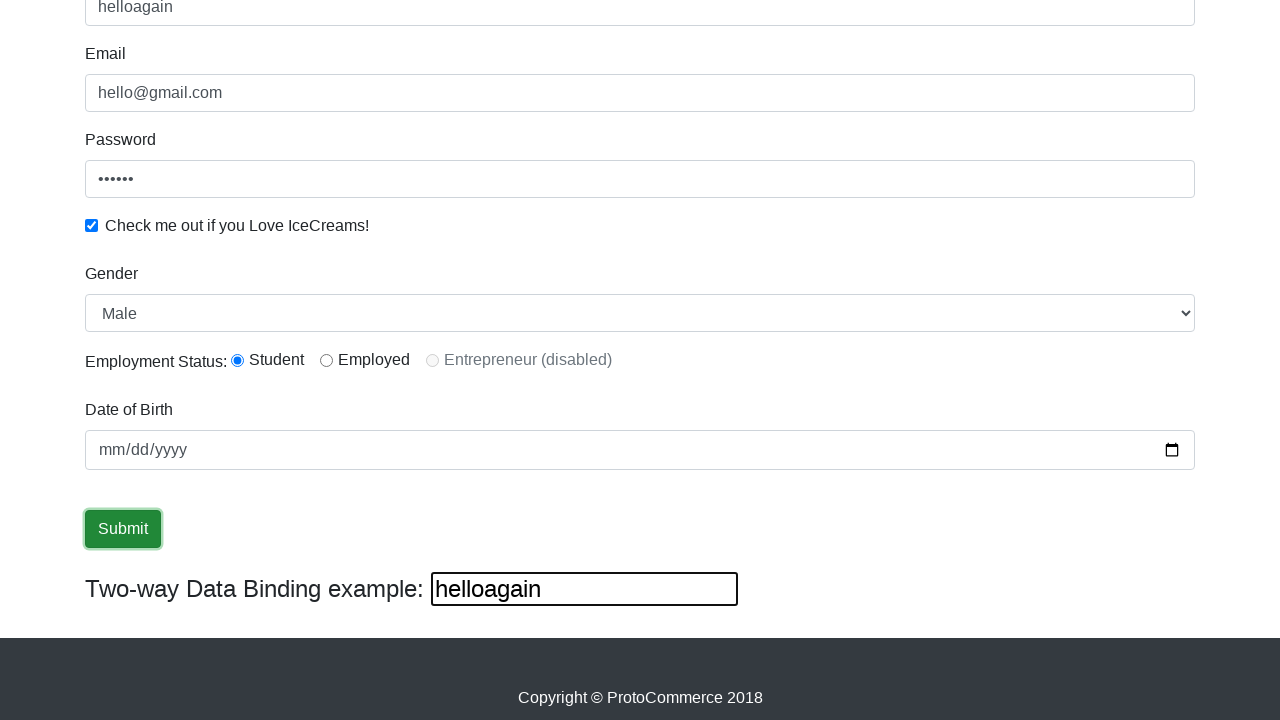

Cleared the 3rd text input field on (//input[@type='text'])[3]
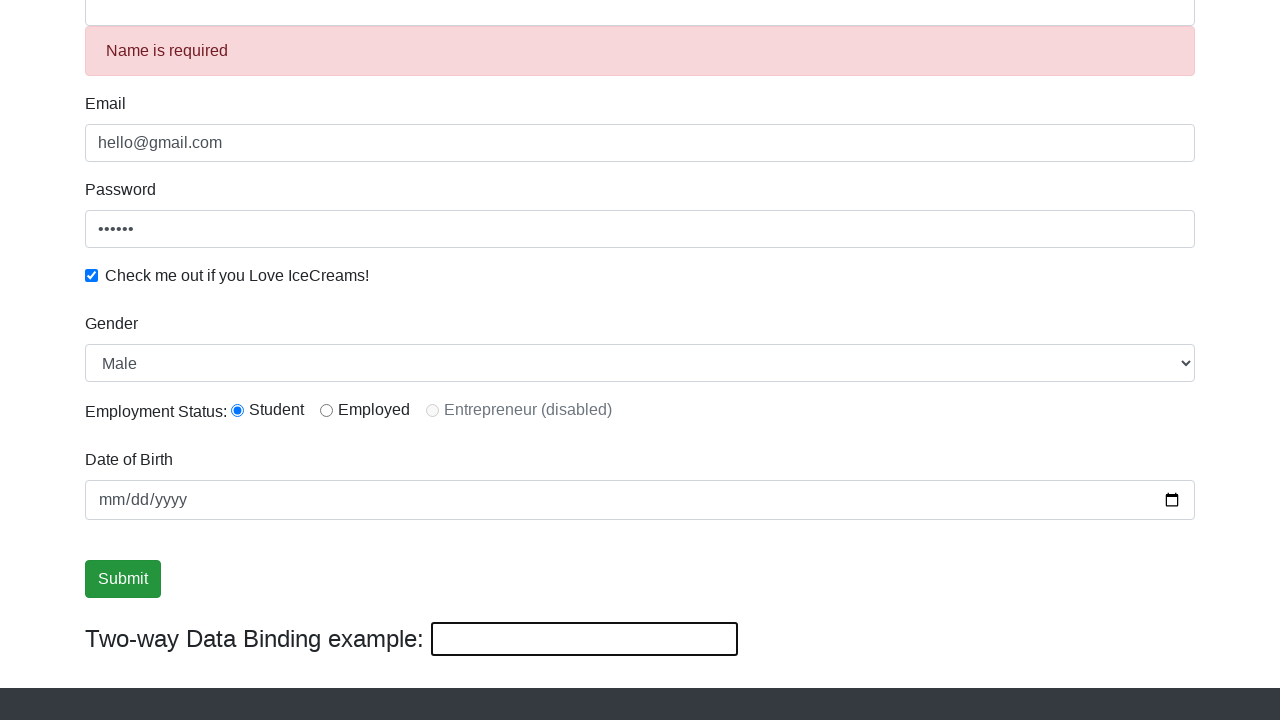

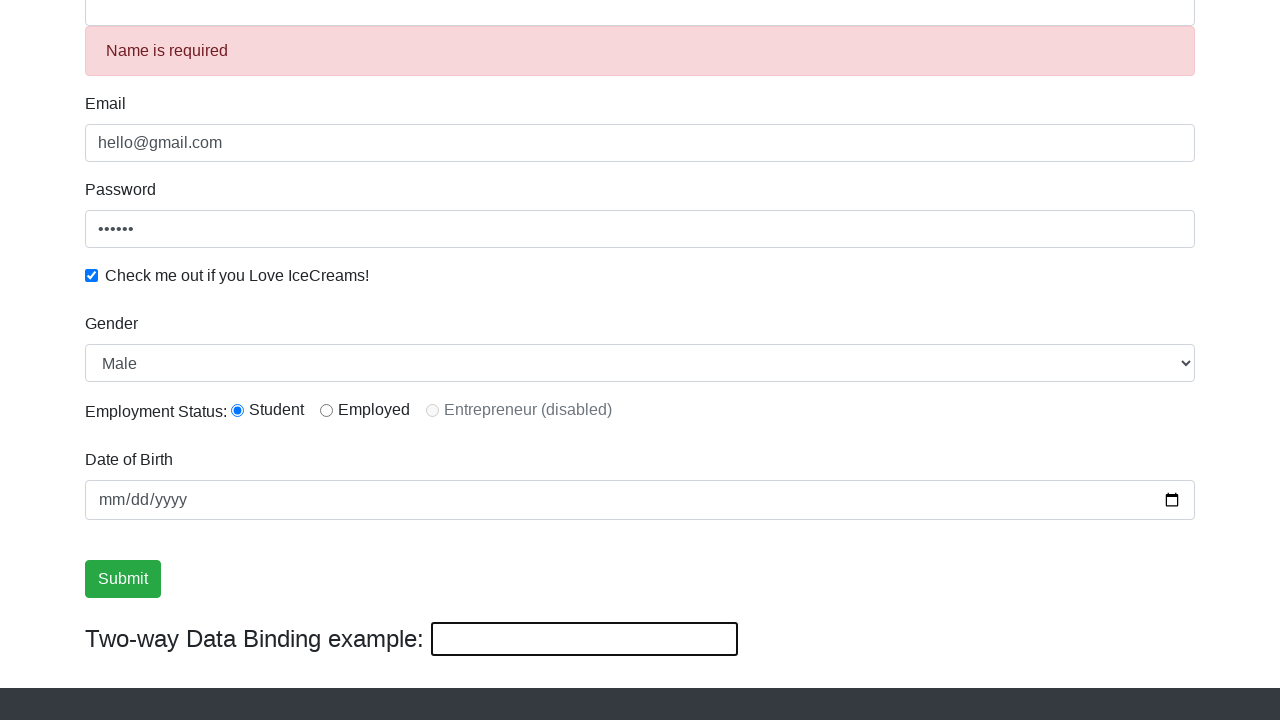